Verifies that the documentation homepage has the correct title containing "Allure TestOps".

Starting URL: https://docs.qameta.io/allure-testops/

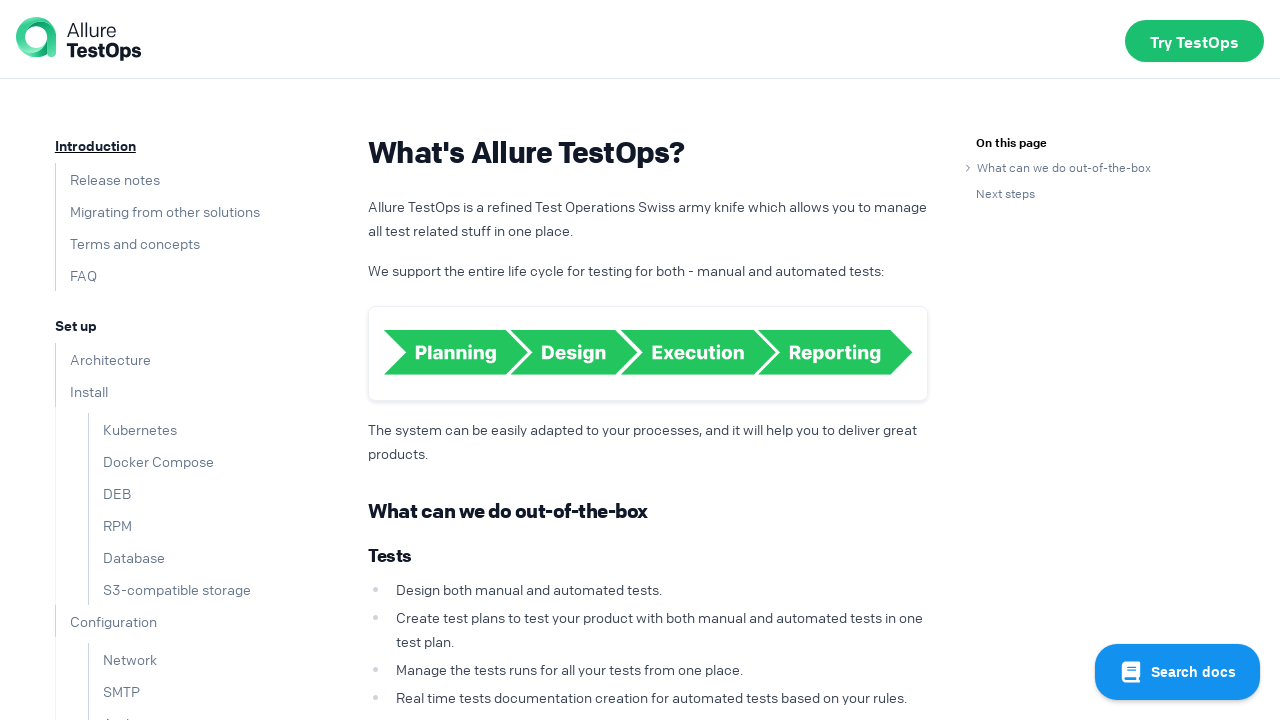

Navigated to Allure TestOps documentation homepage
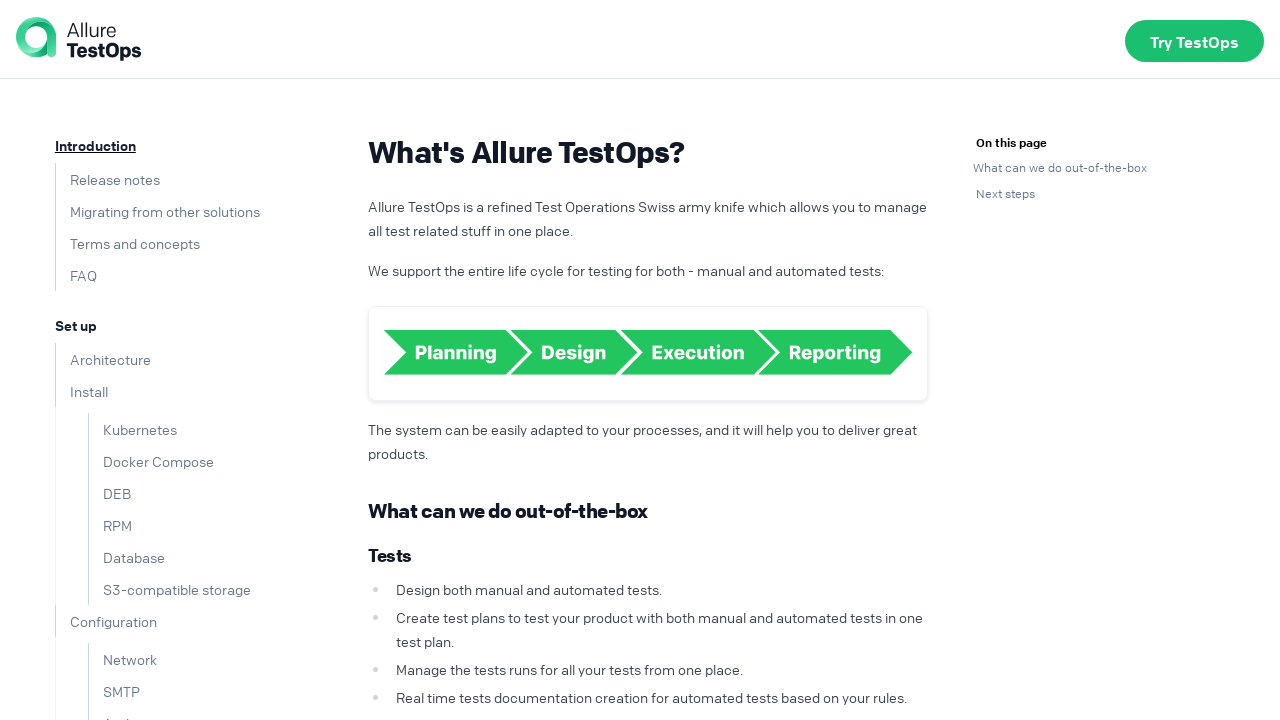

Verified page title contains 'Allure TestOps'
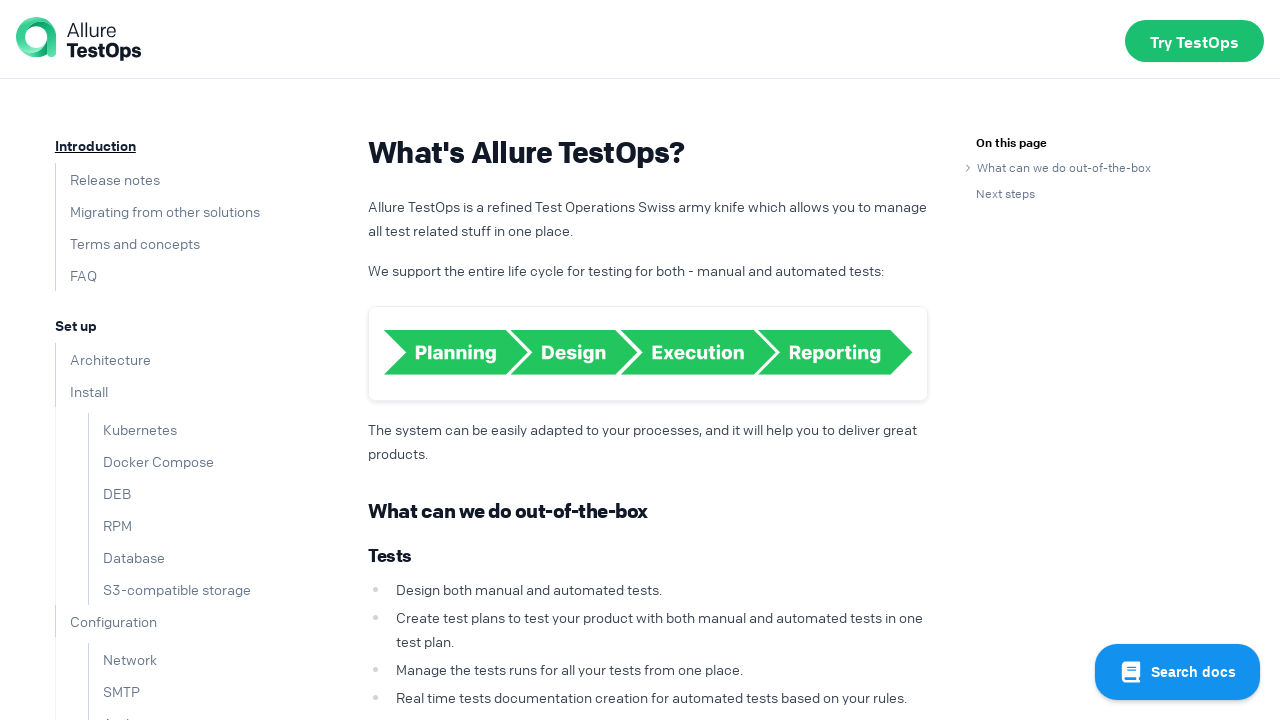

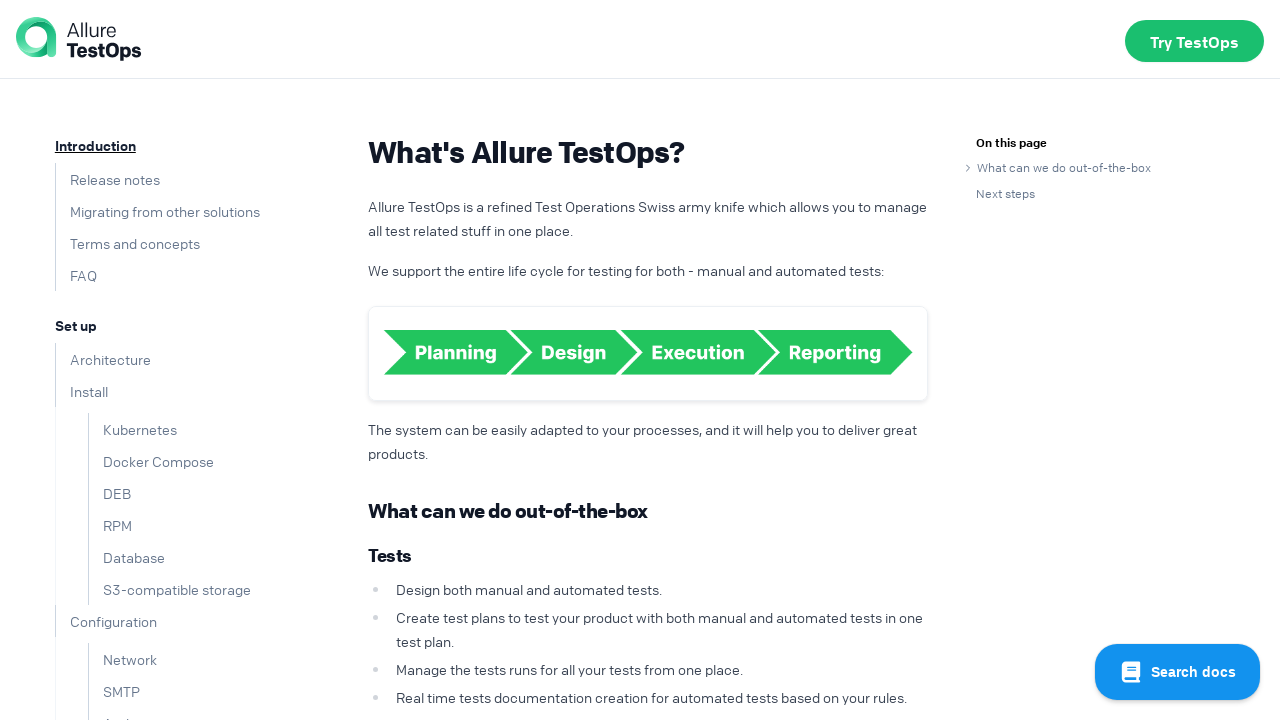